Tests the jQuery UI resizable widget by dragging the resize handle to change the element's size.

Starting URL: https://jqueryui.com/resources/demos/resizable/default.html

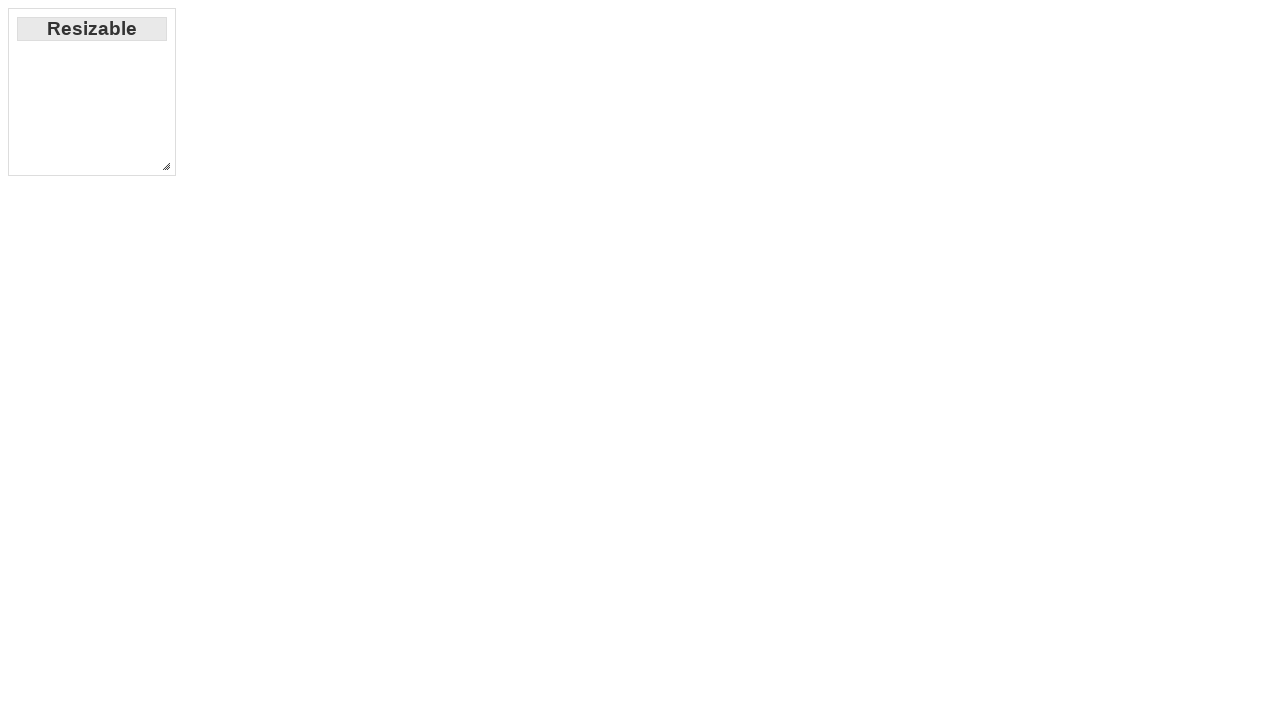

Located the resize handle element
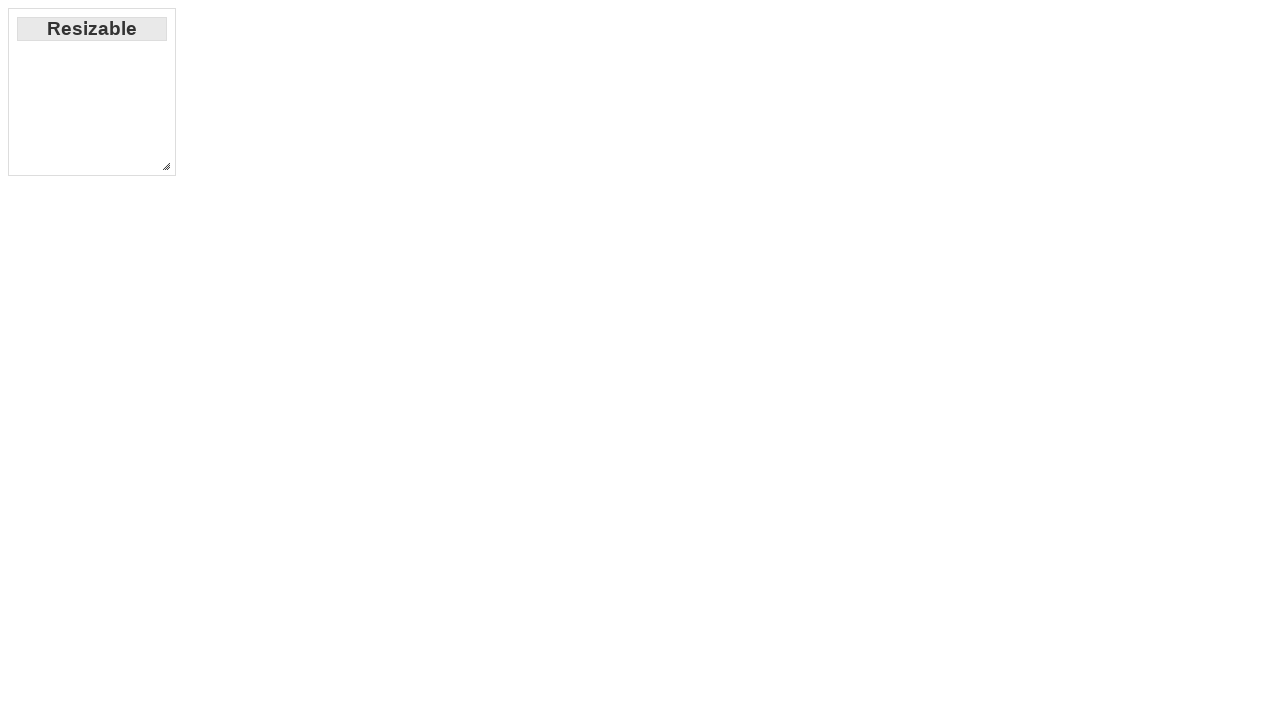

Hovered over the resize handle at (166, 166) on xpath=/html/body/div/div[3]
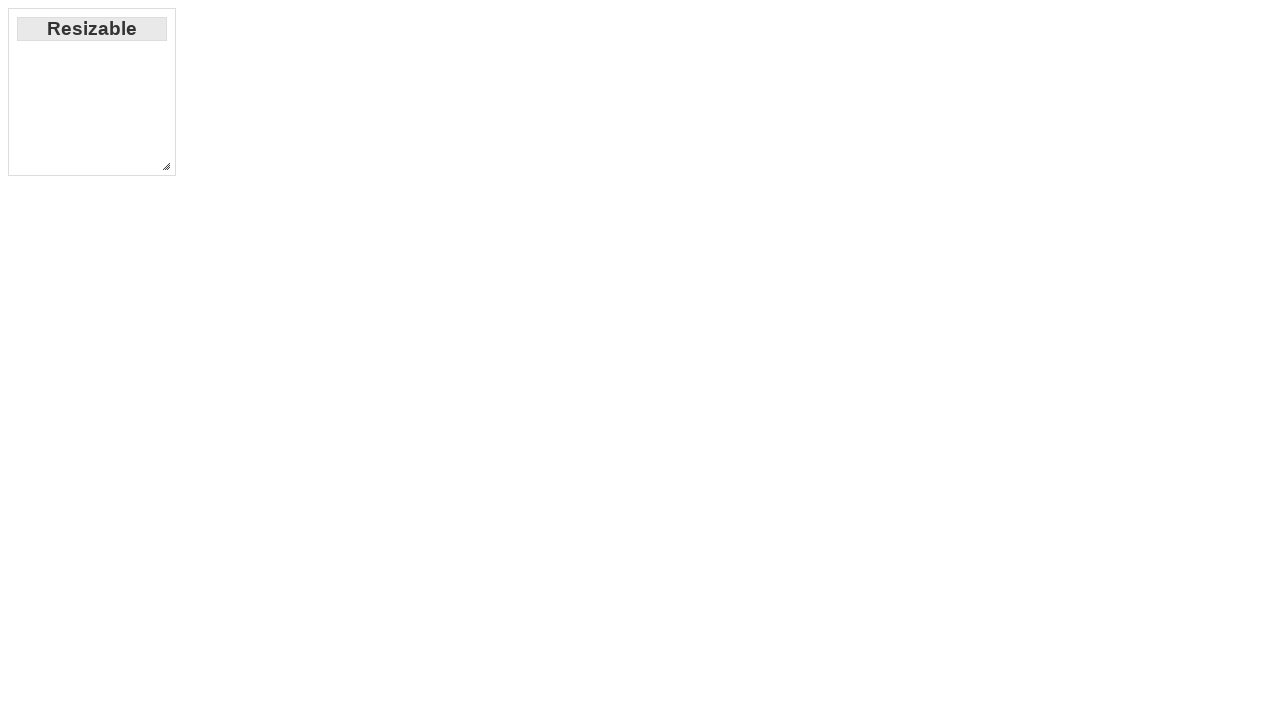

Pressed mouse button down on resize handle at (166, 166)
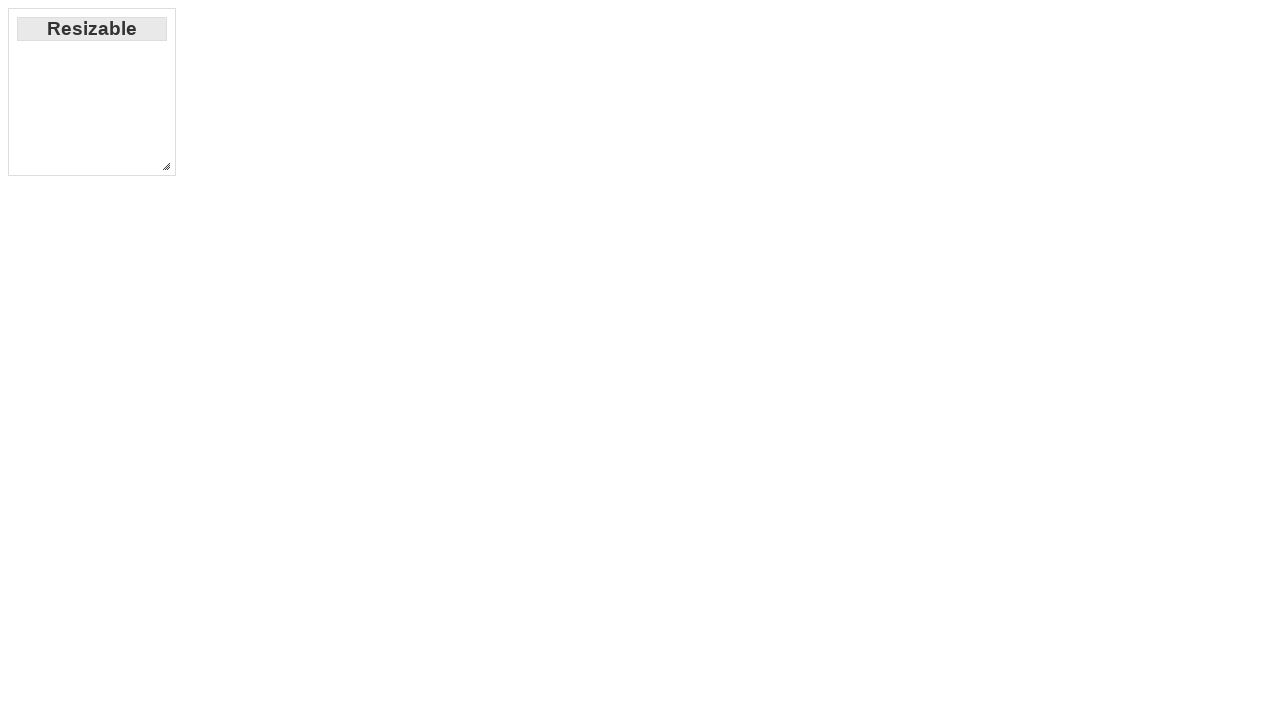

Dragged resize handle to new position (10, 150) at (10, 150)
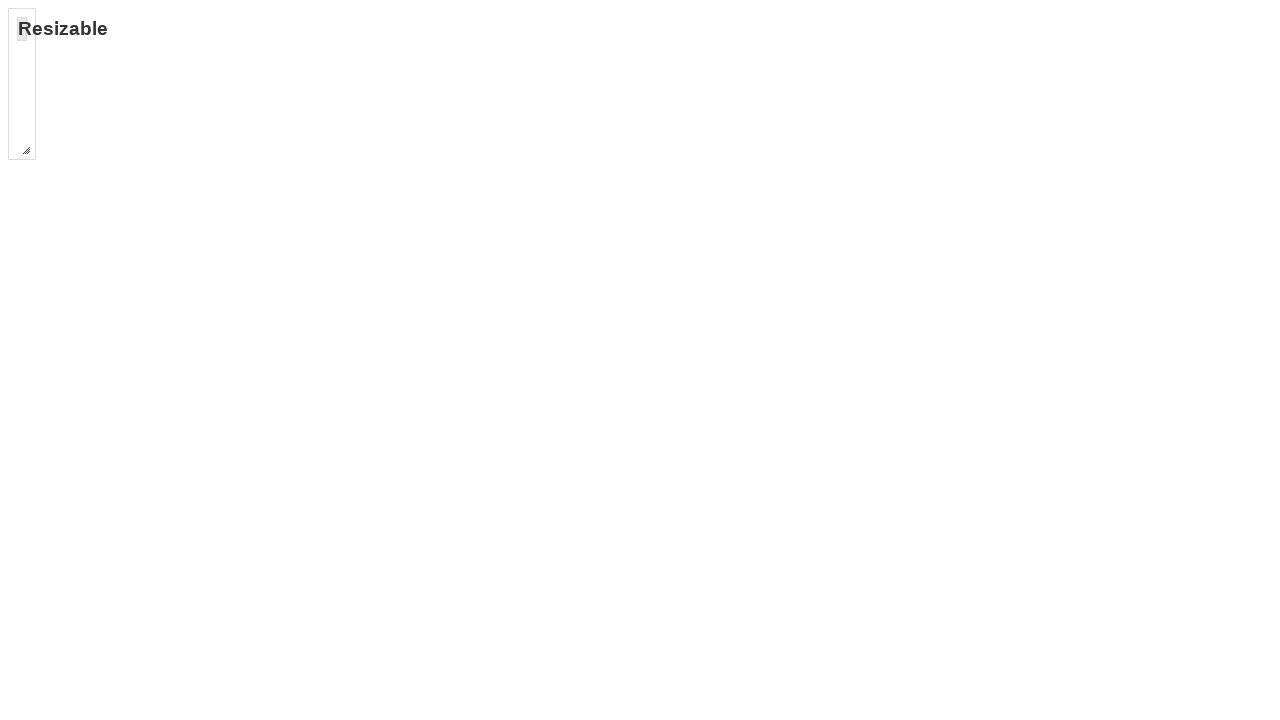

Released mouse button to complete resize operation at (10, 150)
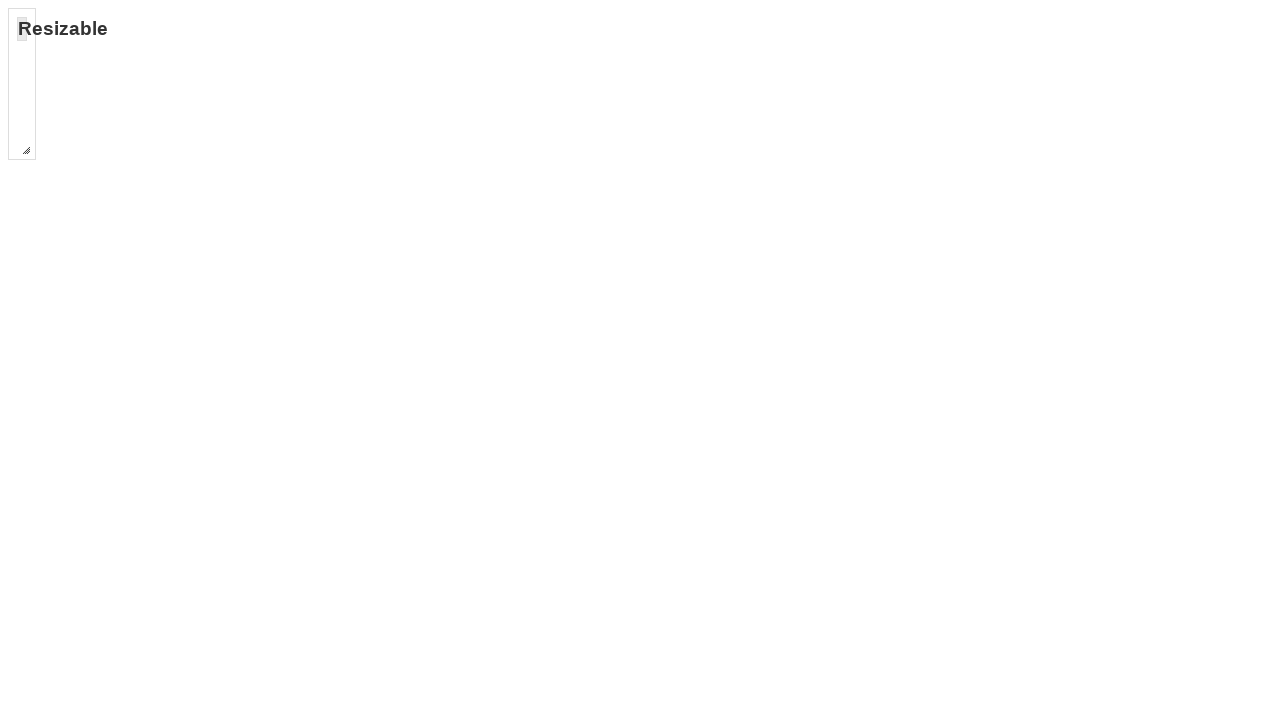

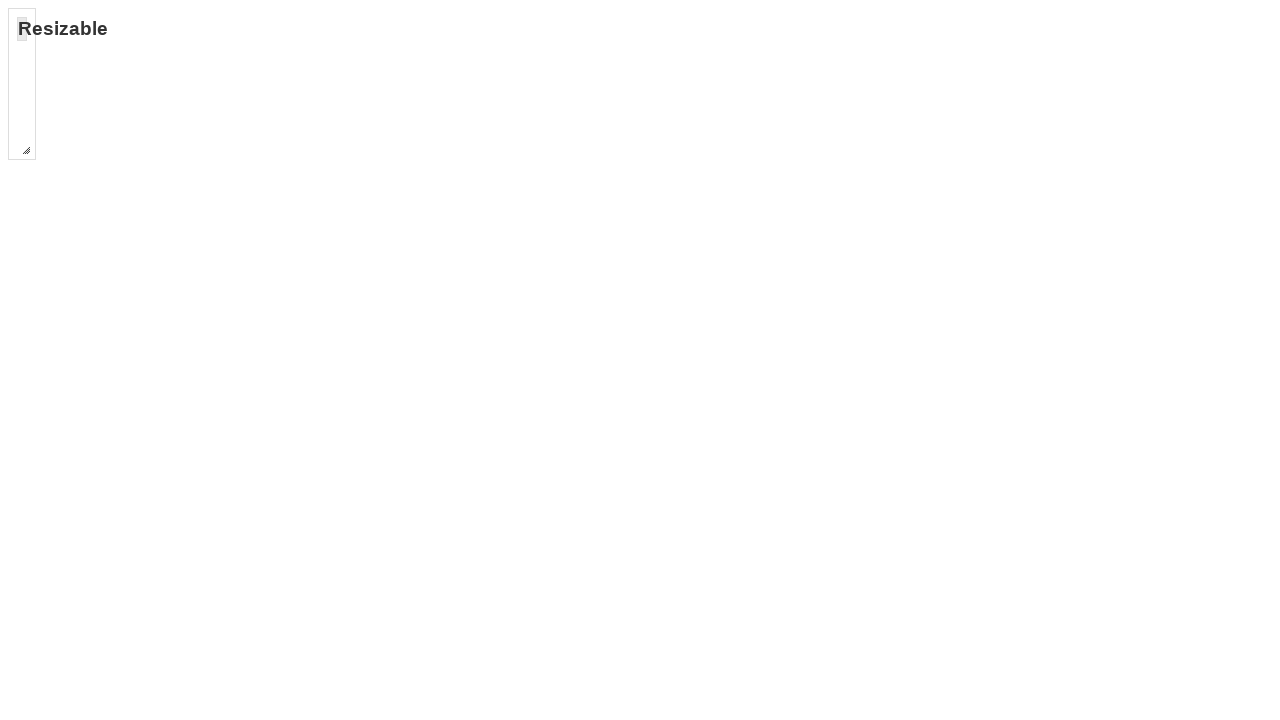